Verifies that the Insider homepage is accessible by checking the page title contains "Insider"

Starting URL: https://useinsider.com/

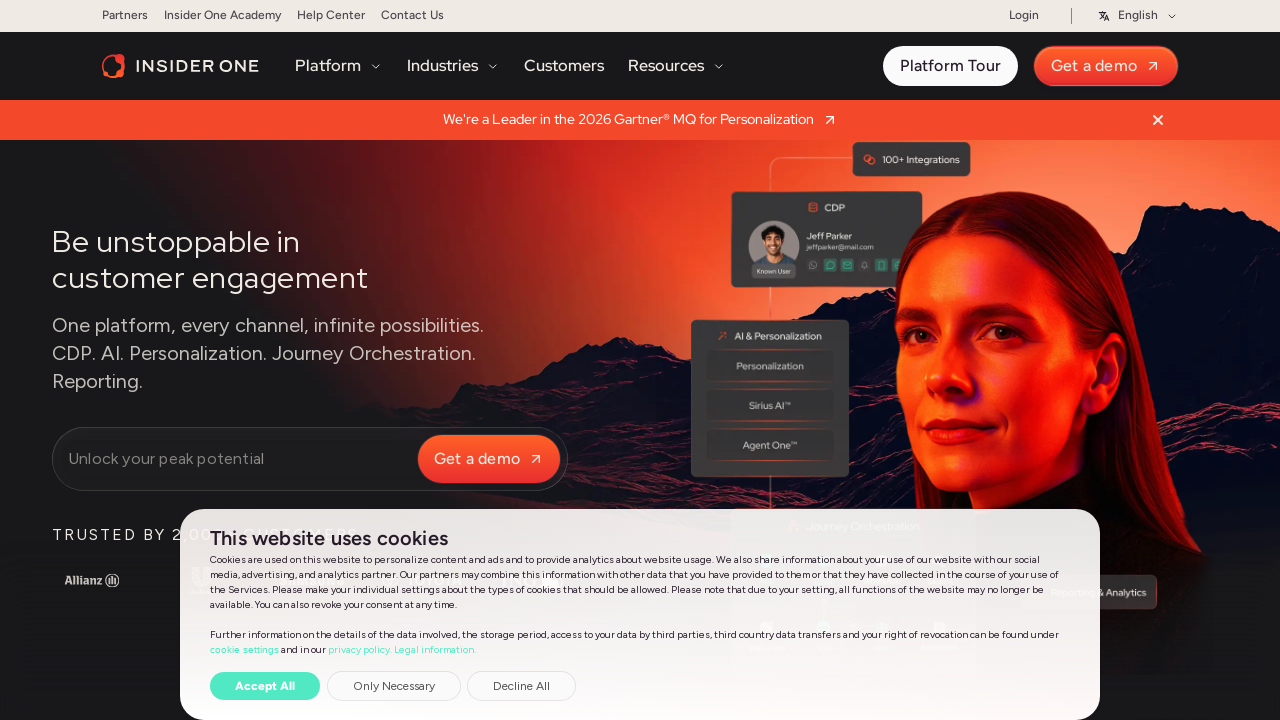

Navigated to Insider homepage
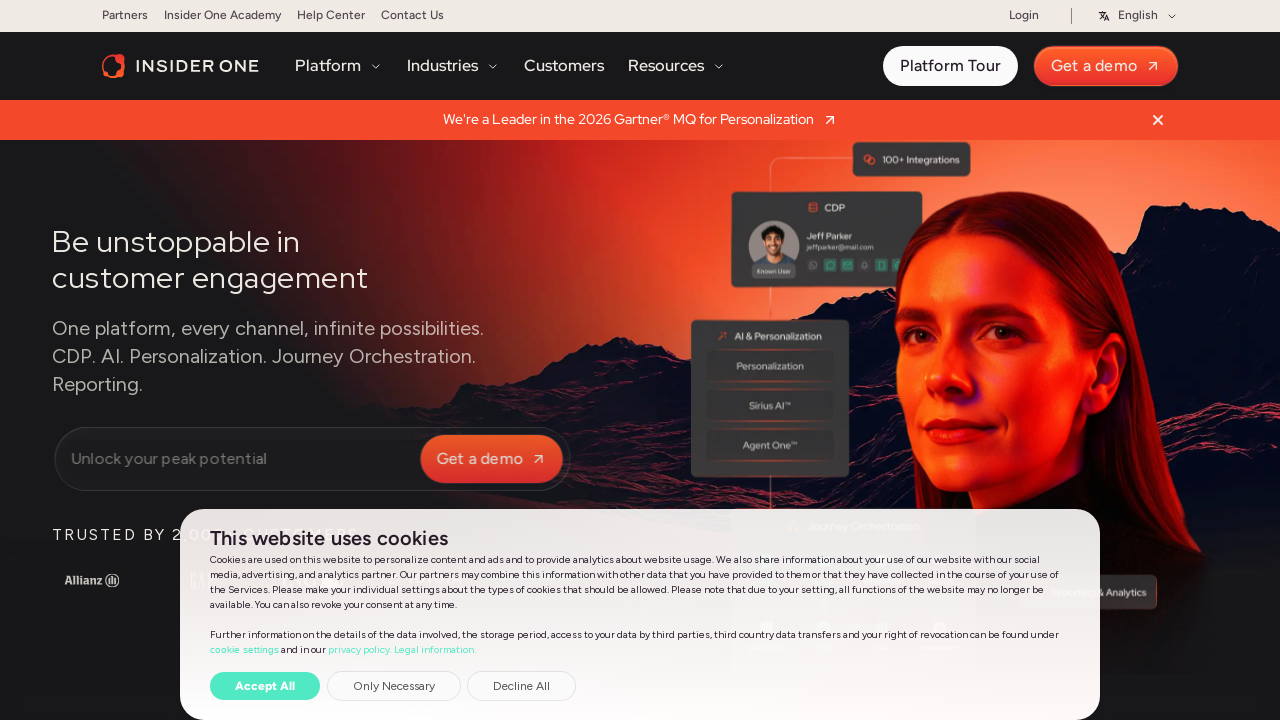

Verified that page title contains 'Insider'
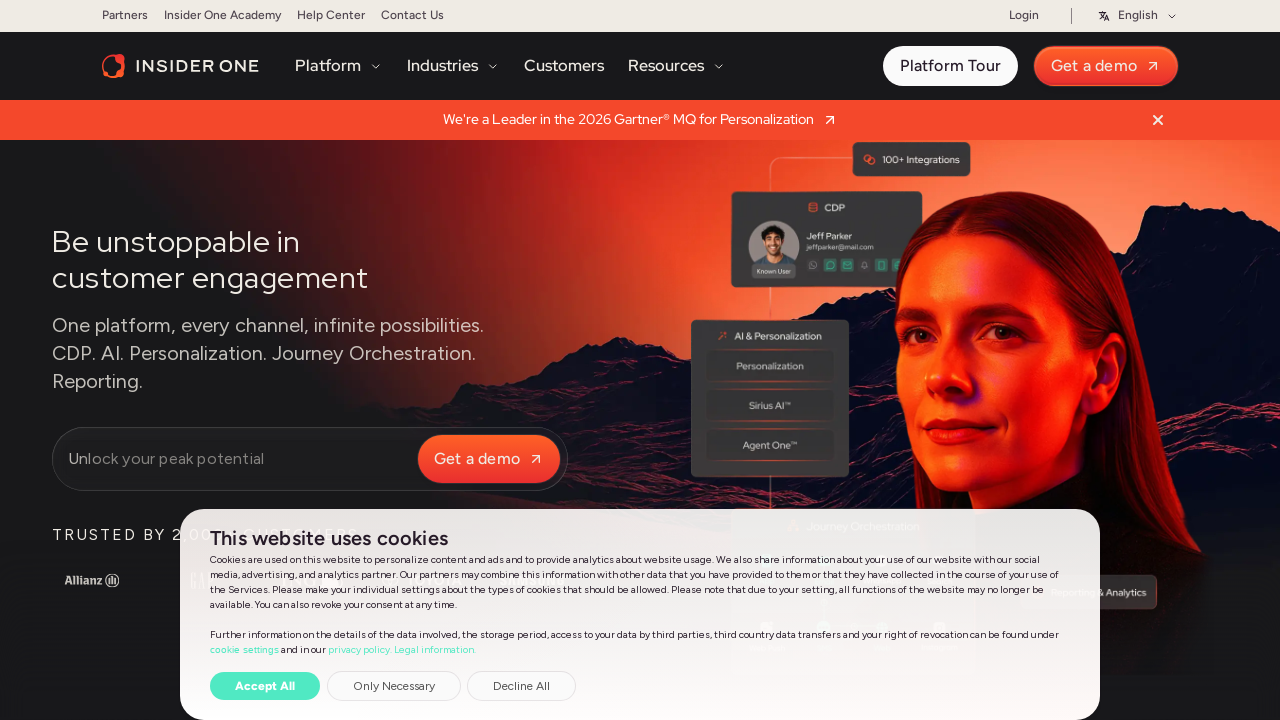

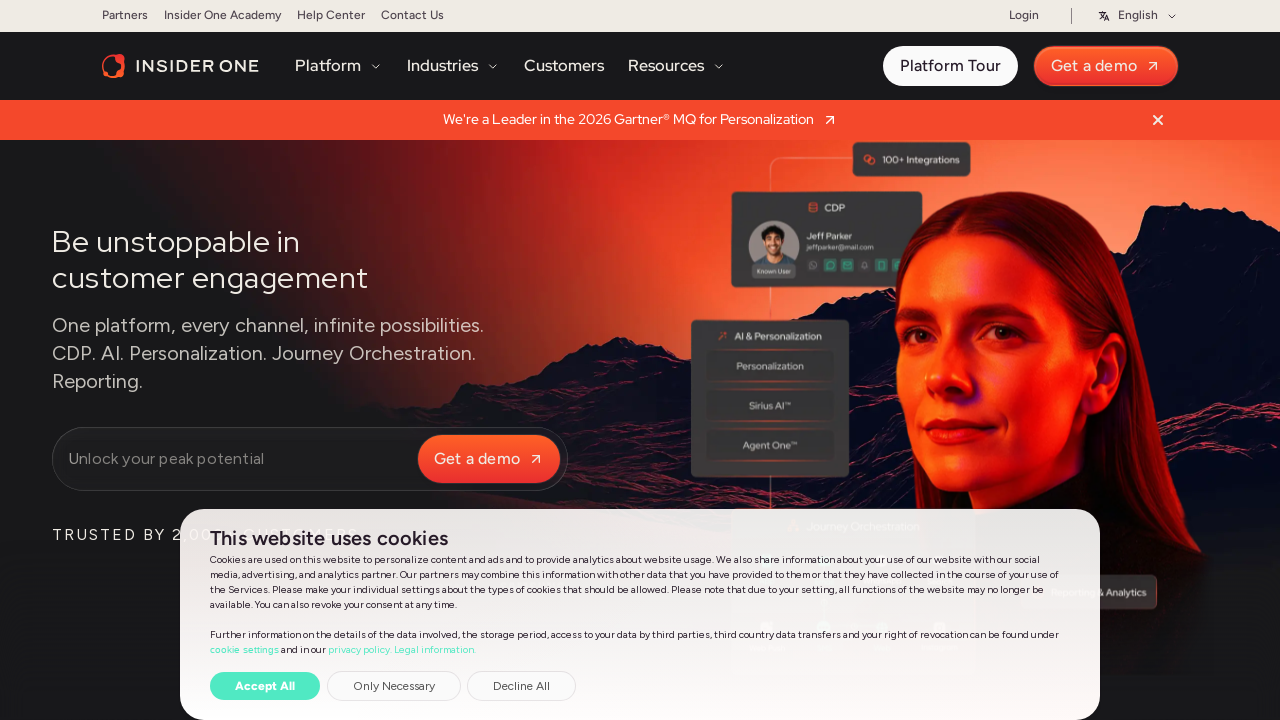